Tests dynamic element appearance by clicking a button and verifying that a paragraph with specific text appears on the page (duplicate of firstTest).

Starting URL: https://testeroprogramowania.github.io/selenium/wait2.html

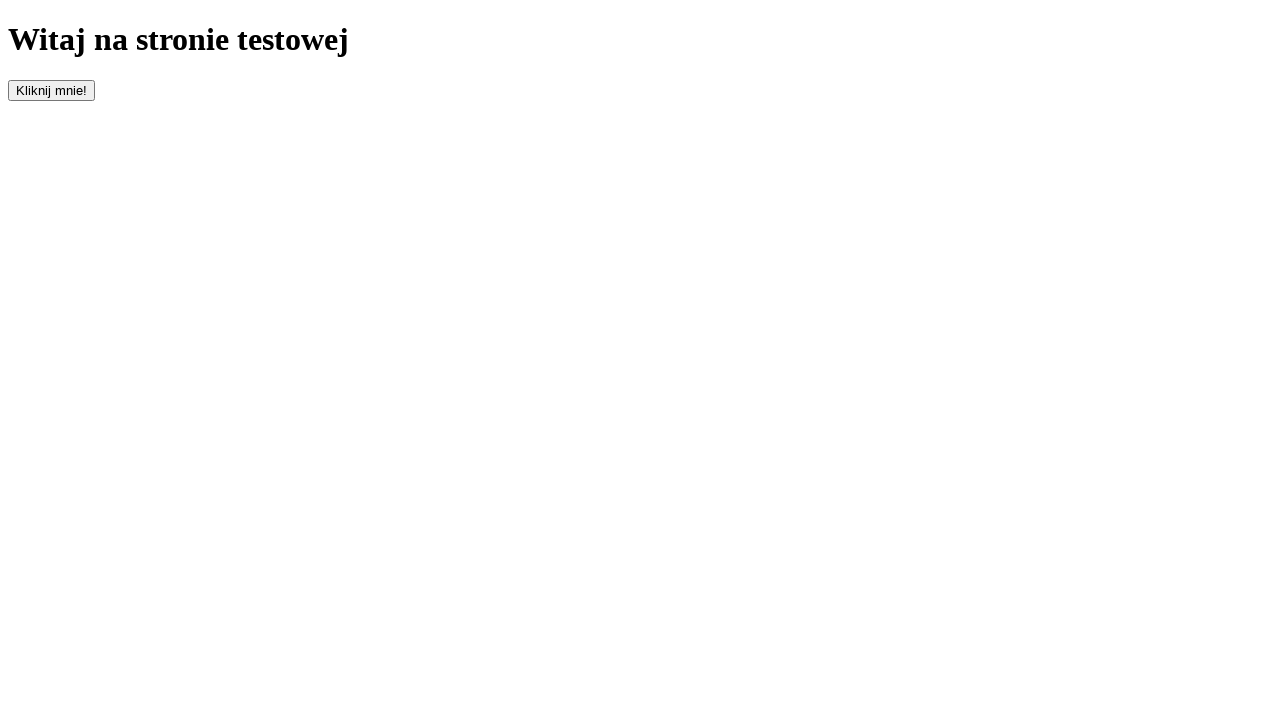

Clicked the '#clickOnMe' button to trigger dynamic element appearance at (52, 90) on #clickOnMe
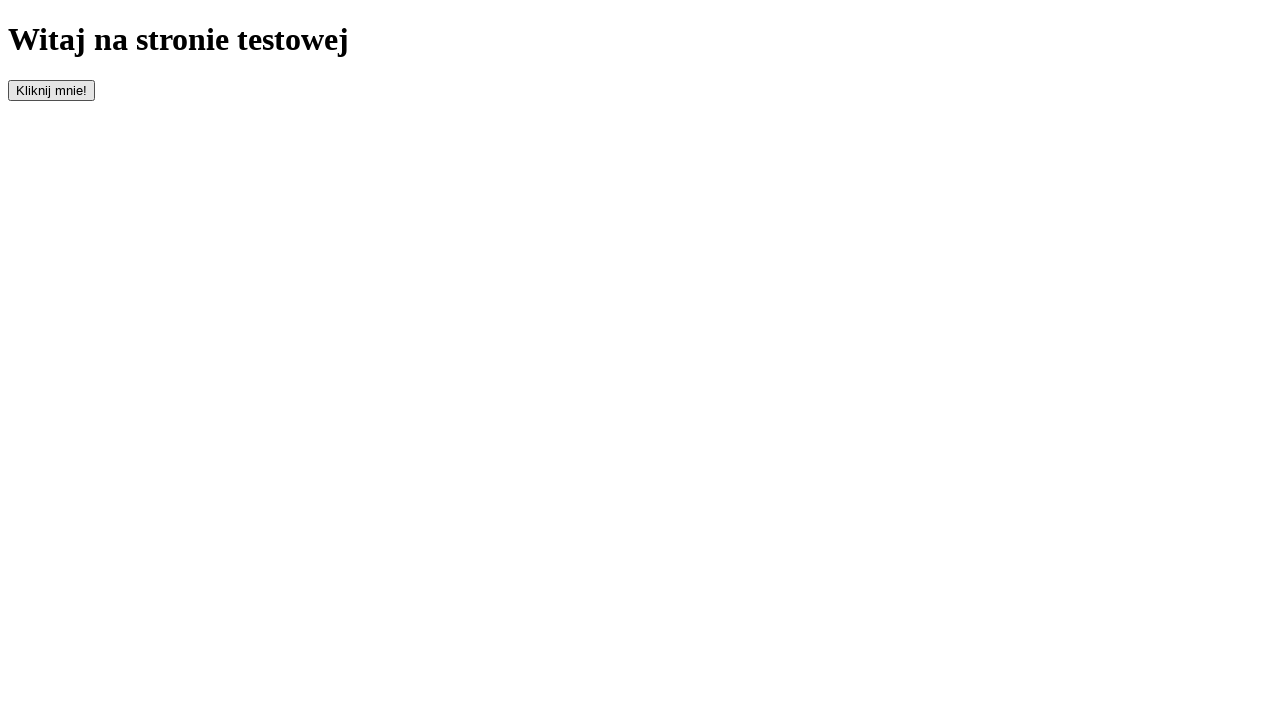

Waited for paragraph element to appear on the page
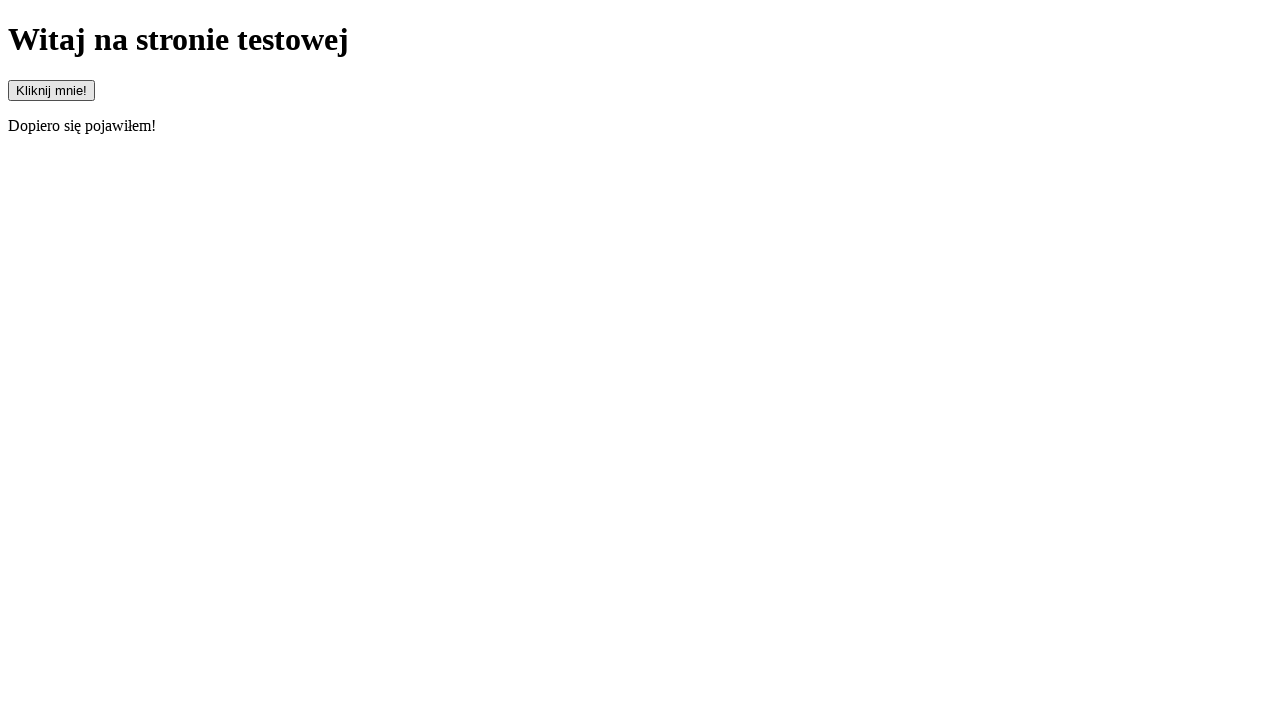

Retrieved paragraph text content
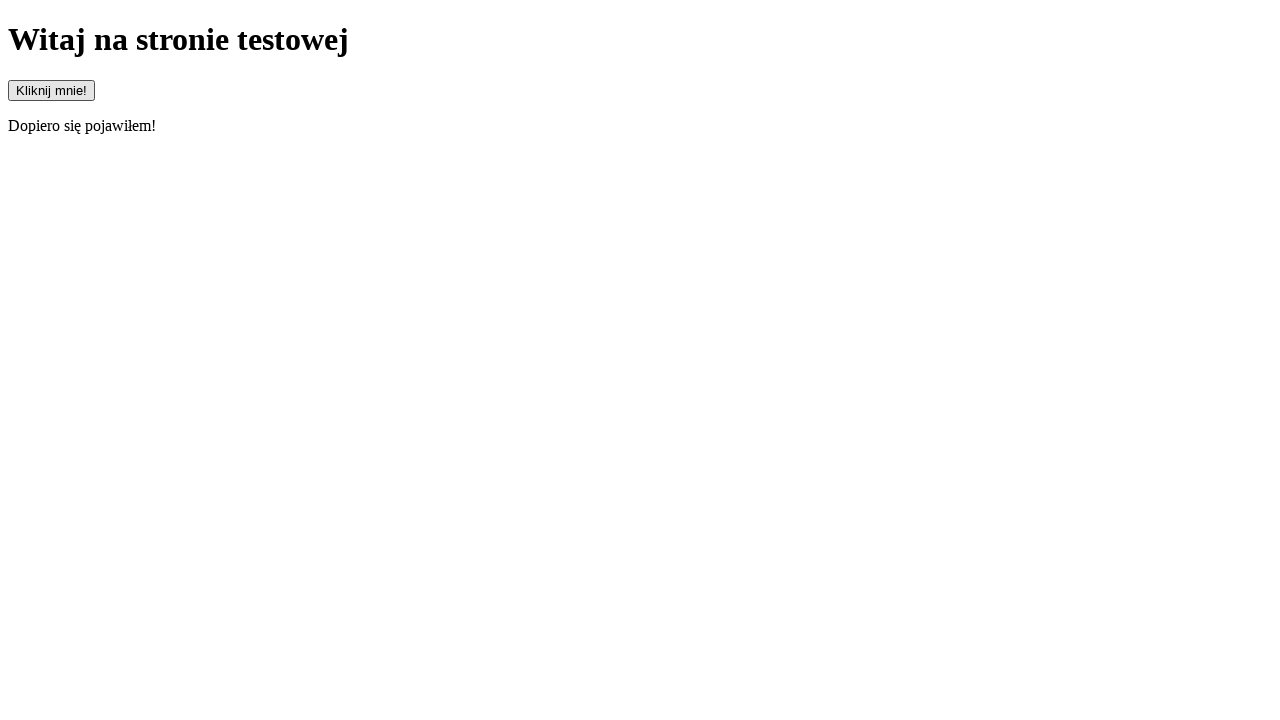

Verified paragraph text matches 'Dopiero się pojawiłem!'
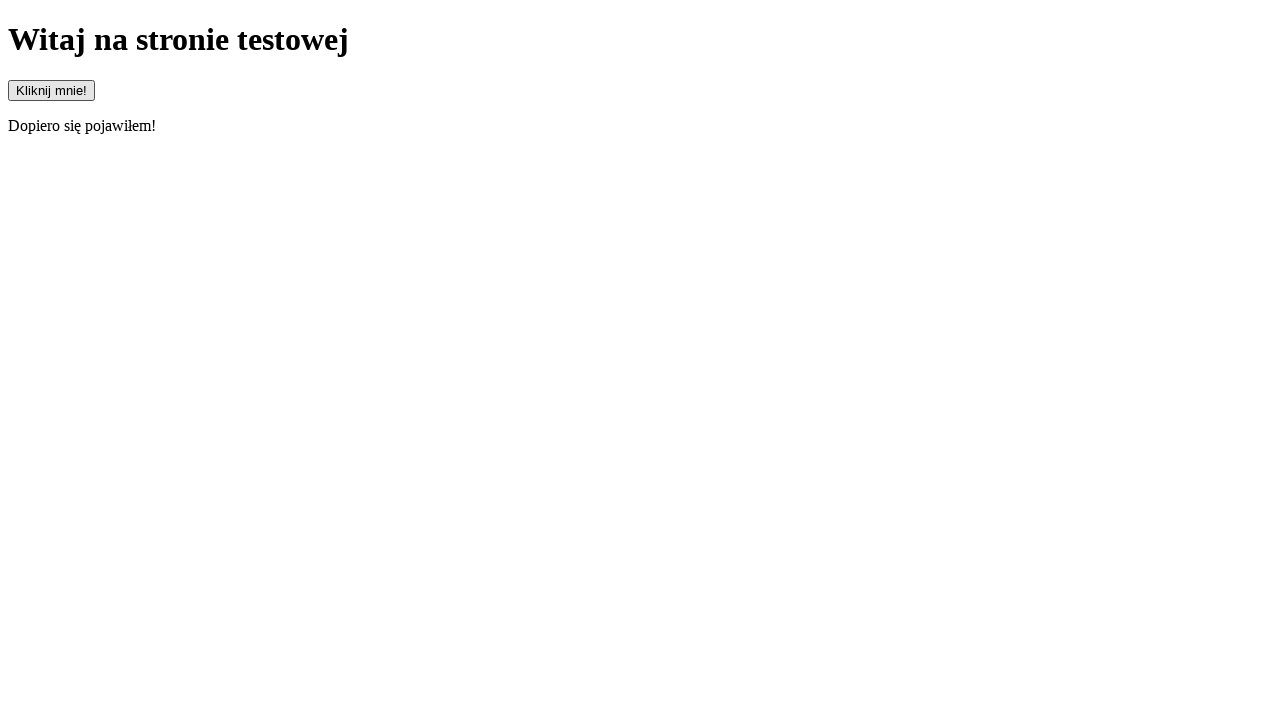

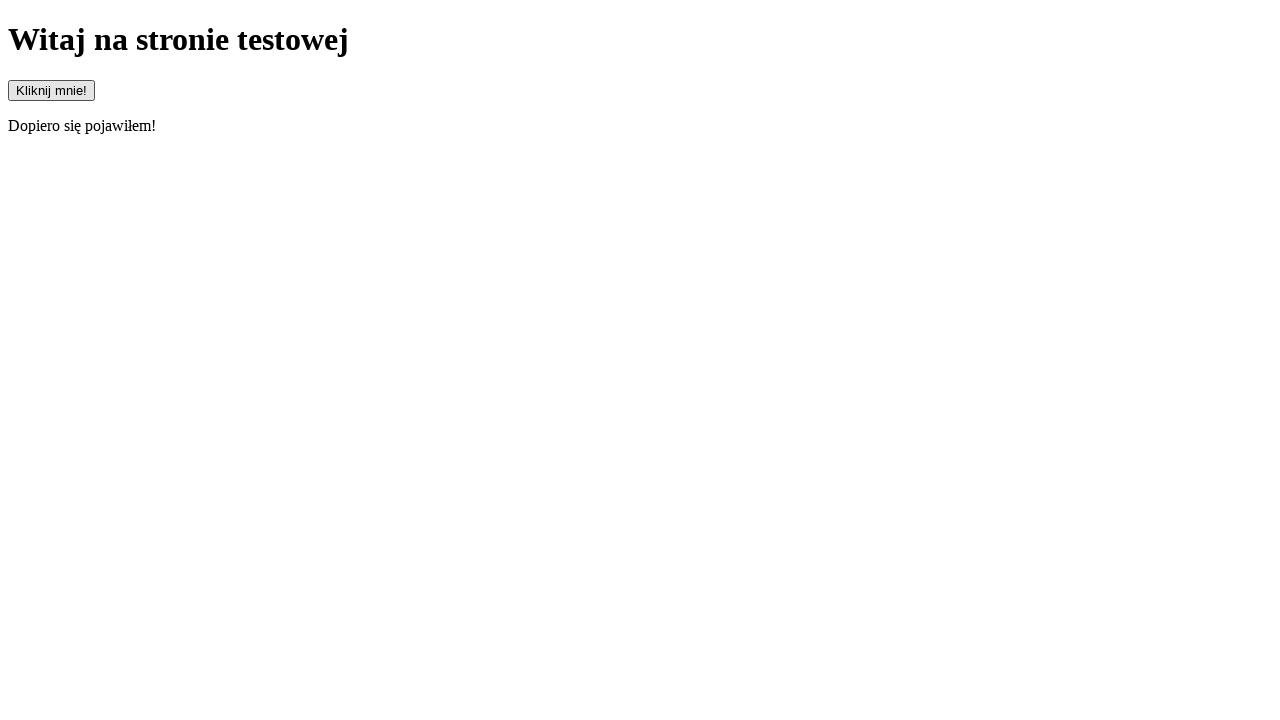